Tests right-click context menu functionality by performing a right-click on a designated element

Starting URL: https://swisnl.github.io/jQuery-contextMenu/demo.html

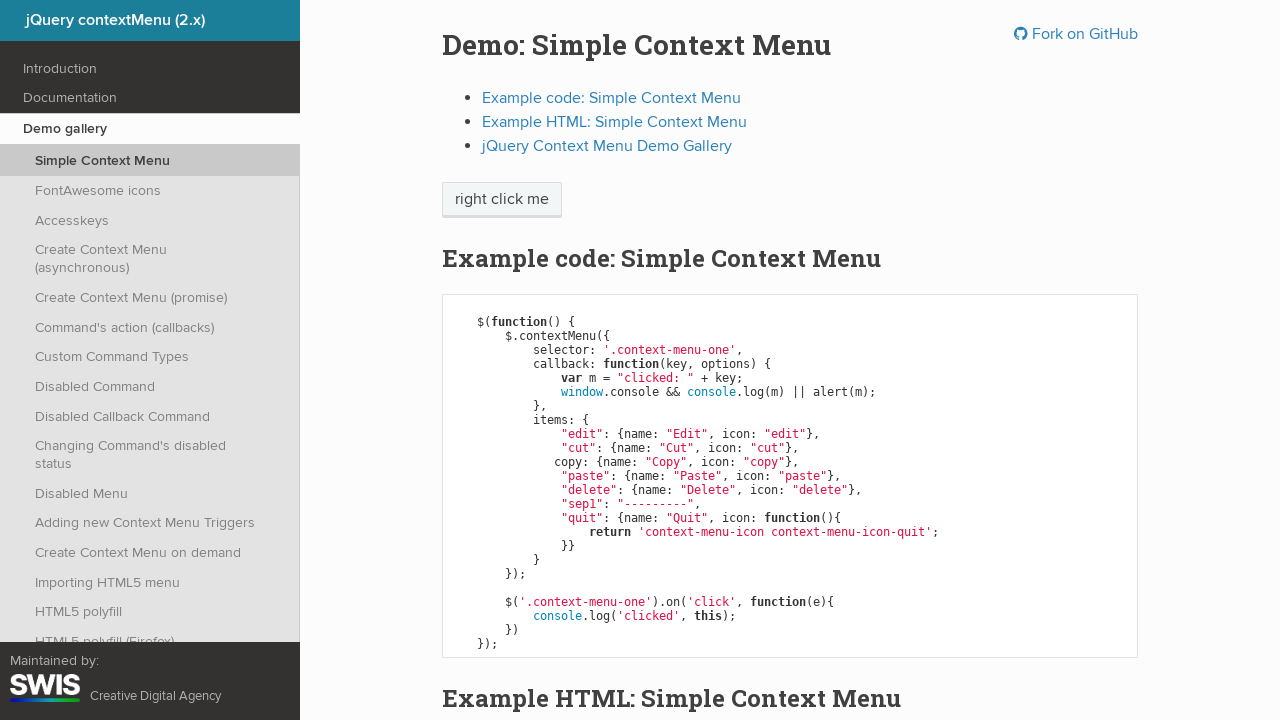

Right-clicked on 'right click me' element to open context menu at (502, 200) on xpath=//span[text()='right click me']
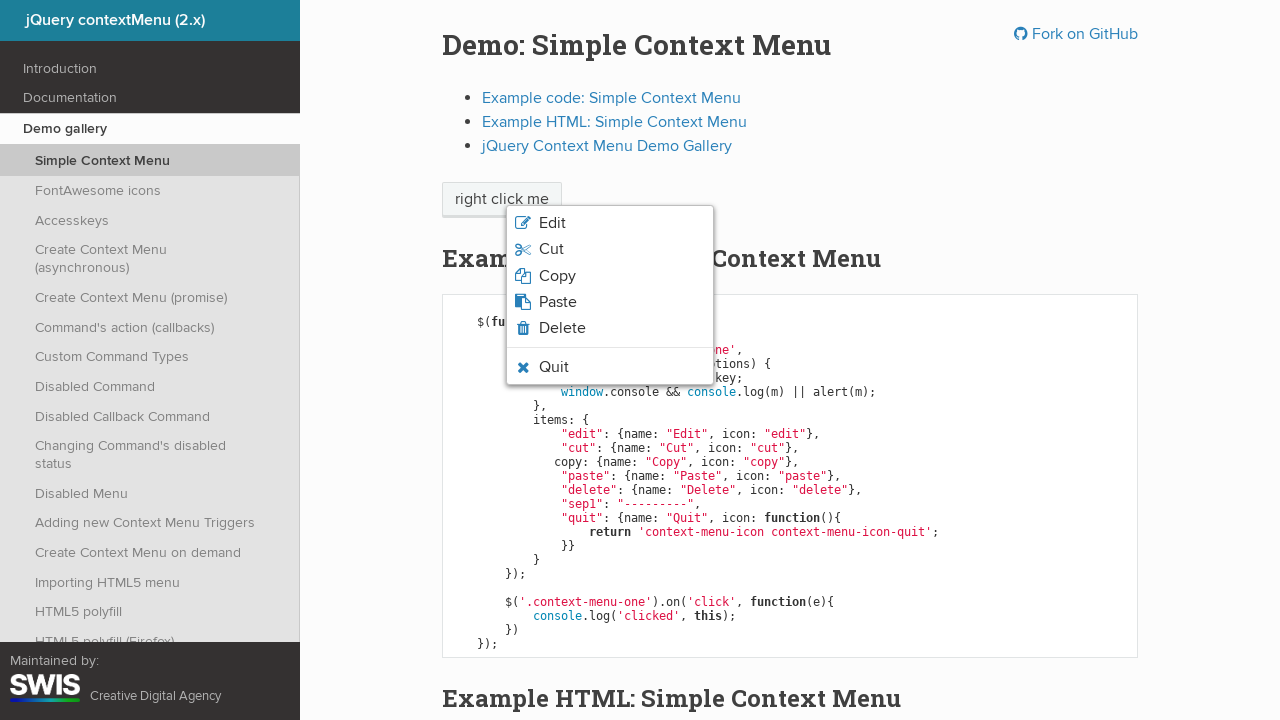

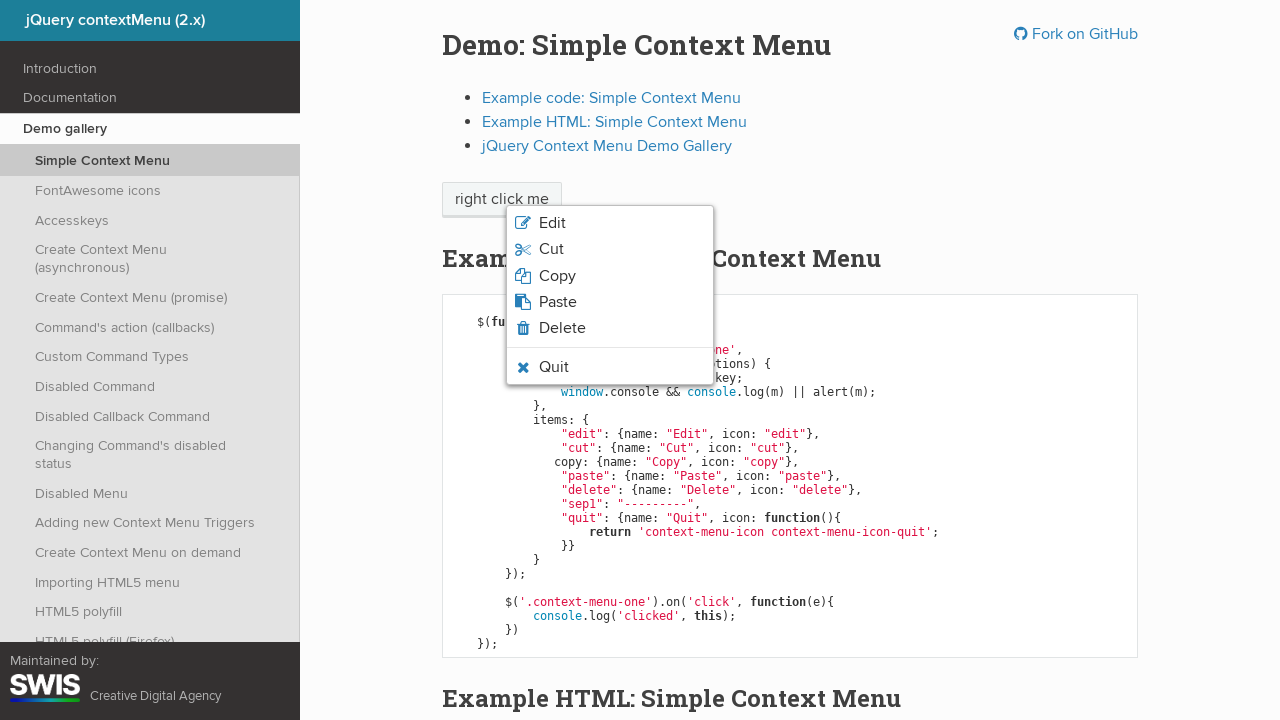